Tests clicking the second developer profile link (Sanna Jammeh) in settings and verifies it opens their GitHub profile

Starting URL: http://tictactoe.no/

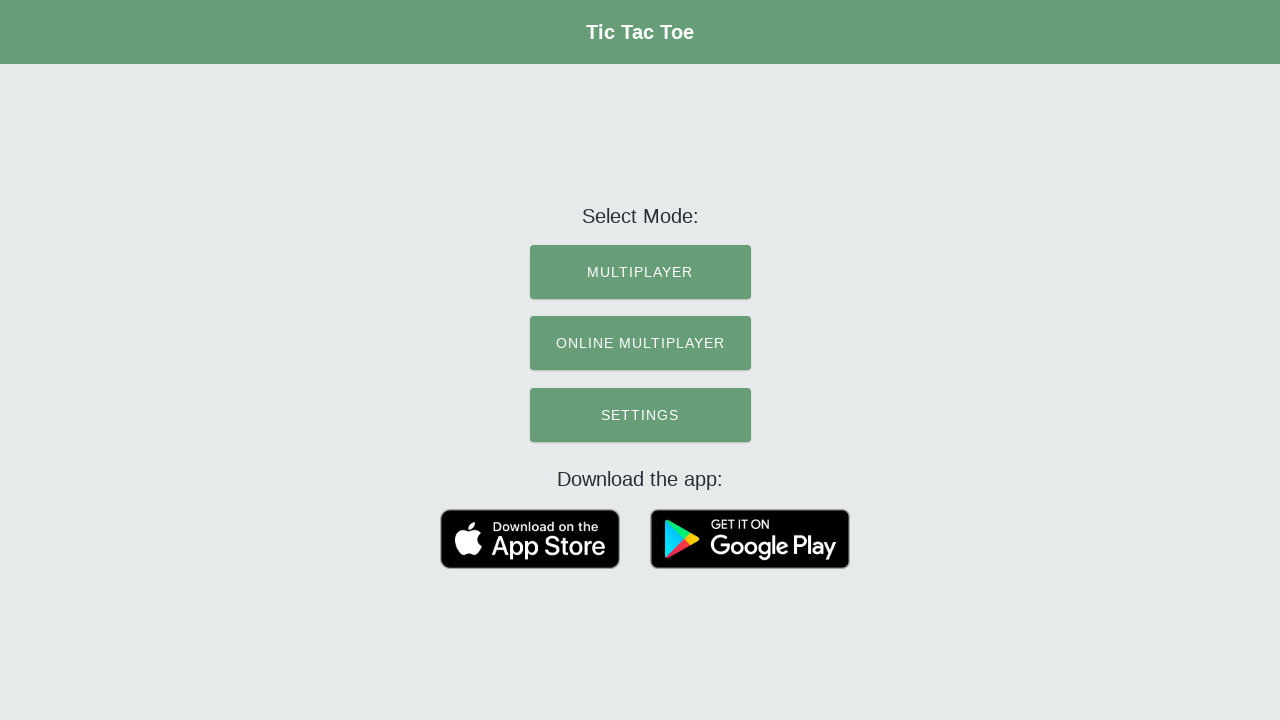

Clicked SETTINGS menu item at (640, 415) on text=SETTINGS
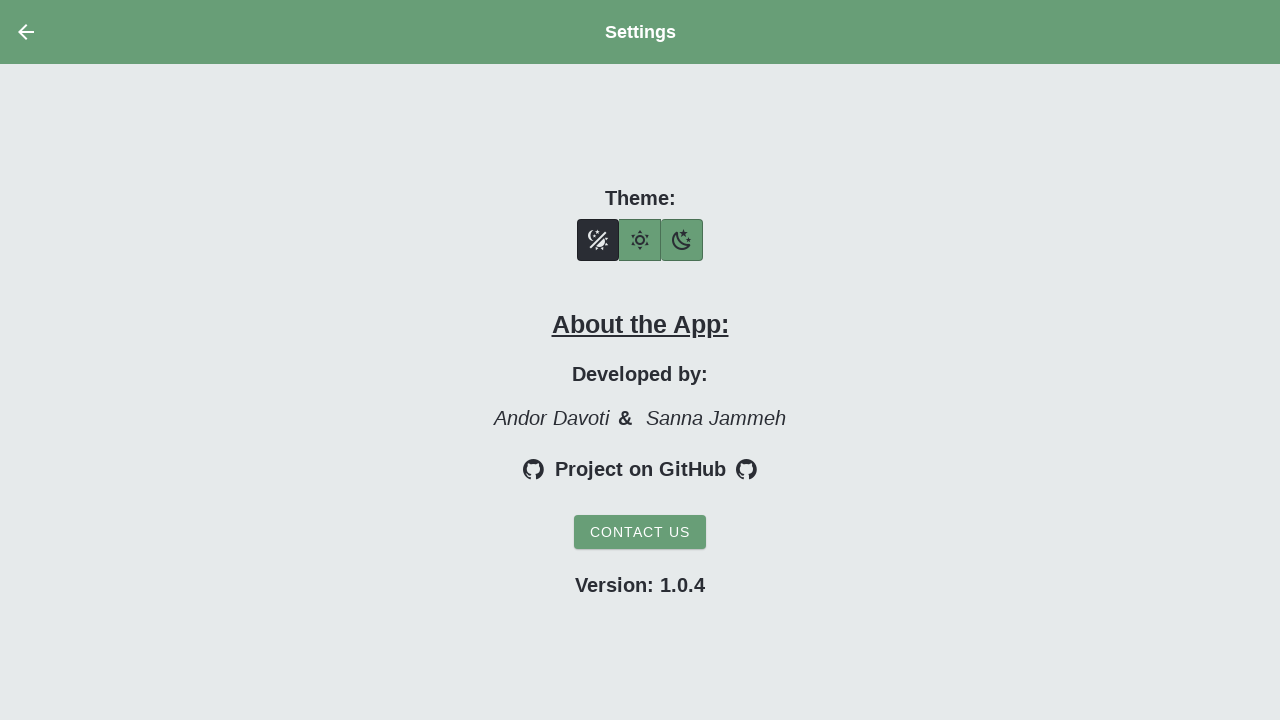

Clicked Sanna Jammeh profile link, opening new tab at (716, 418) on text=Sanna Jammeh
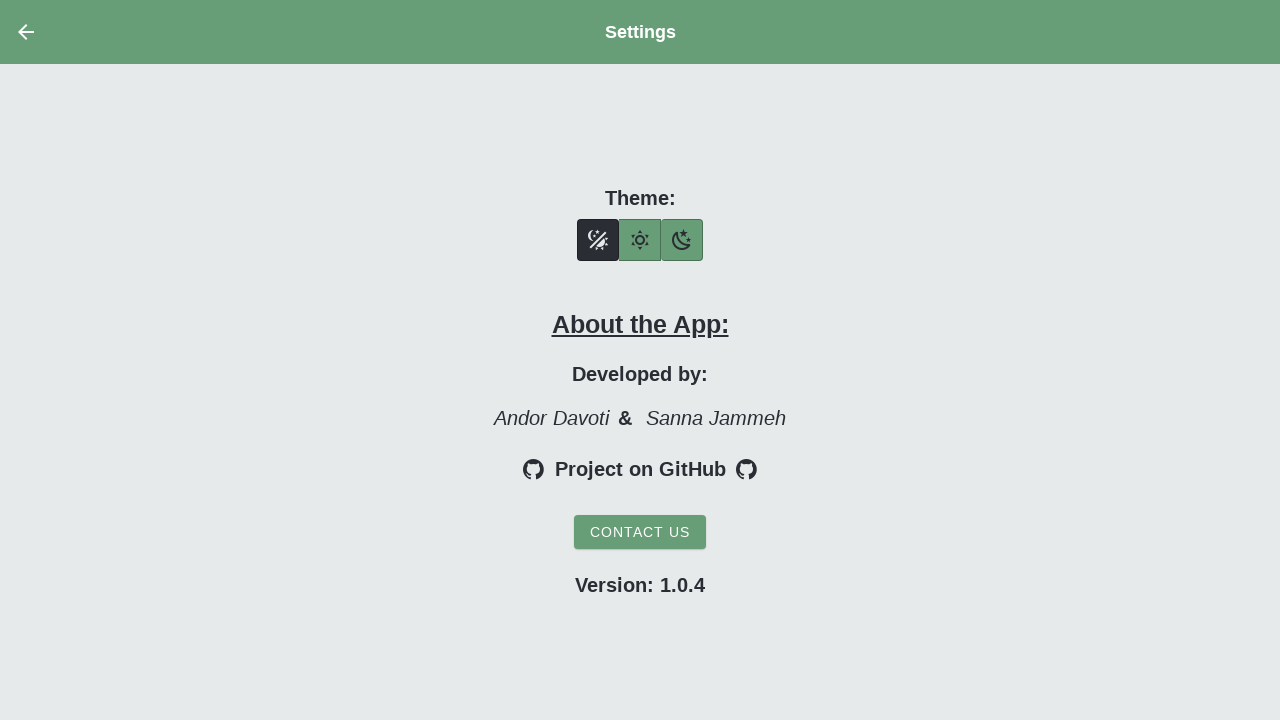

New tab loaded and ready, switched to Sanna Jammeh's GitHub profile
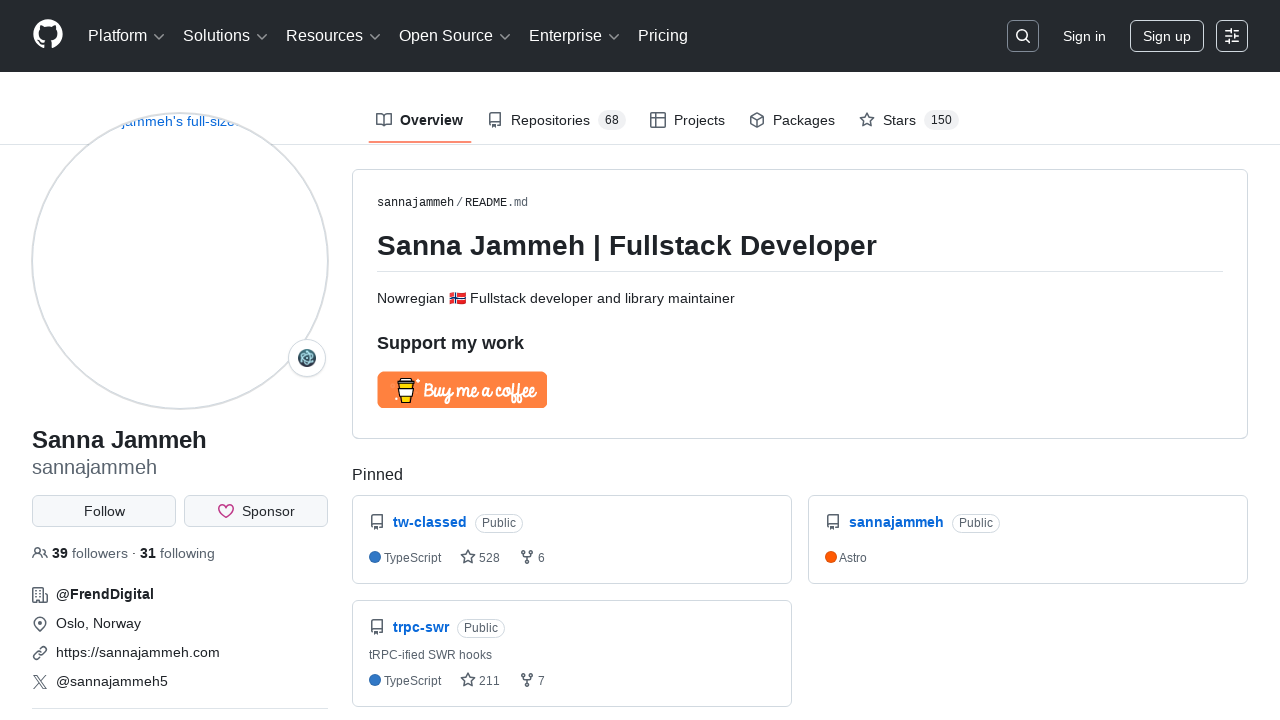

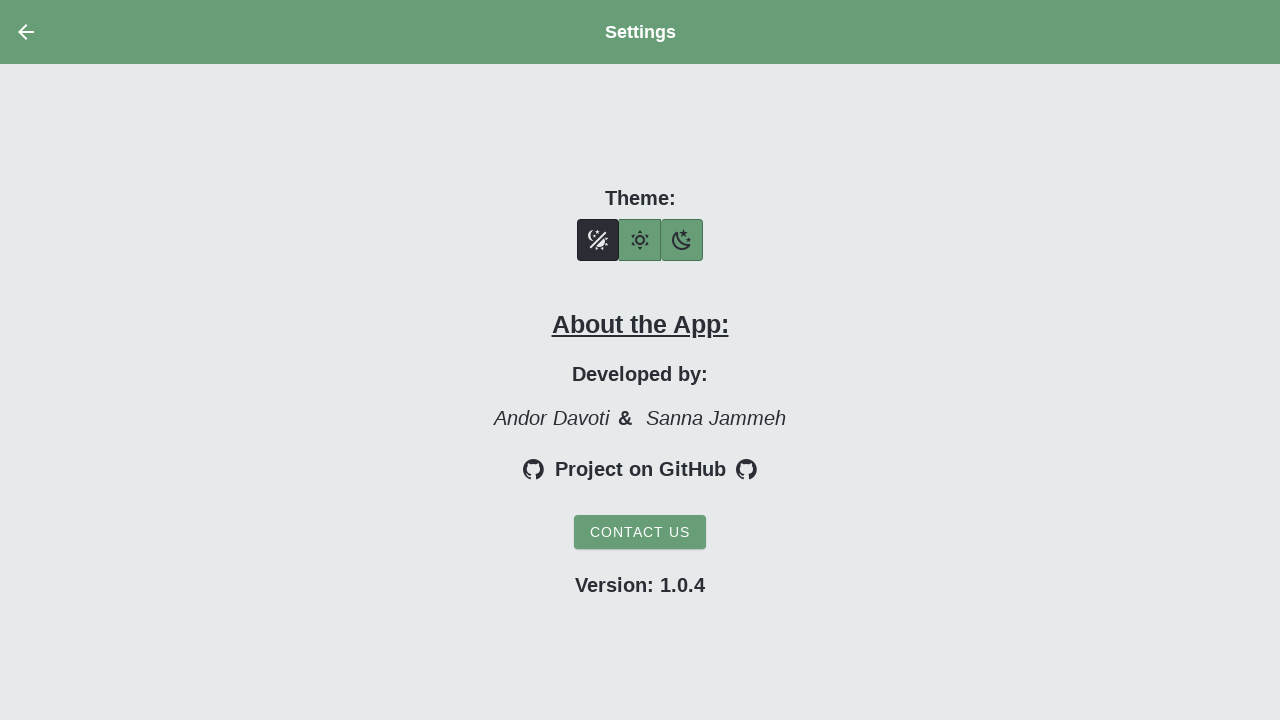